Waits for price to reach $100, books an item, solves a mathematical challenge, and submits the answer

Starting URL: http://suninjuly.github.io/explicit_wait2.html

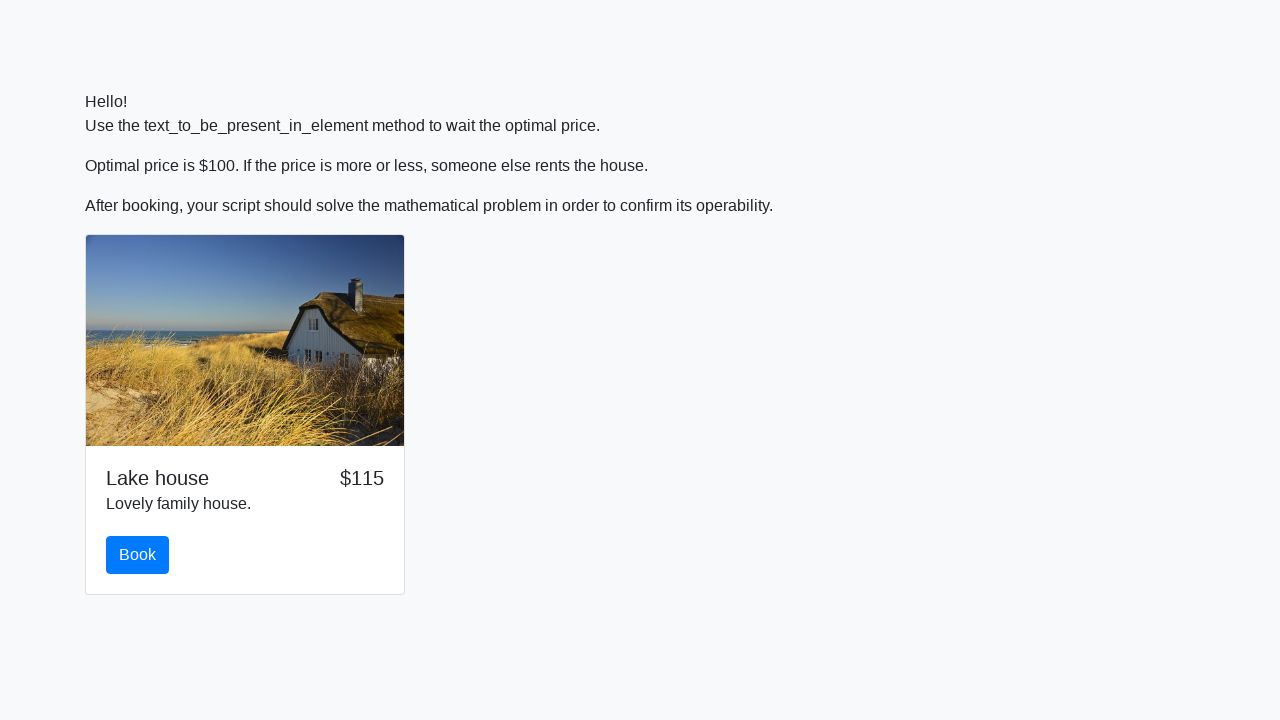

Waited for price to reach $100
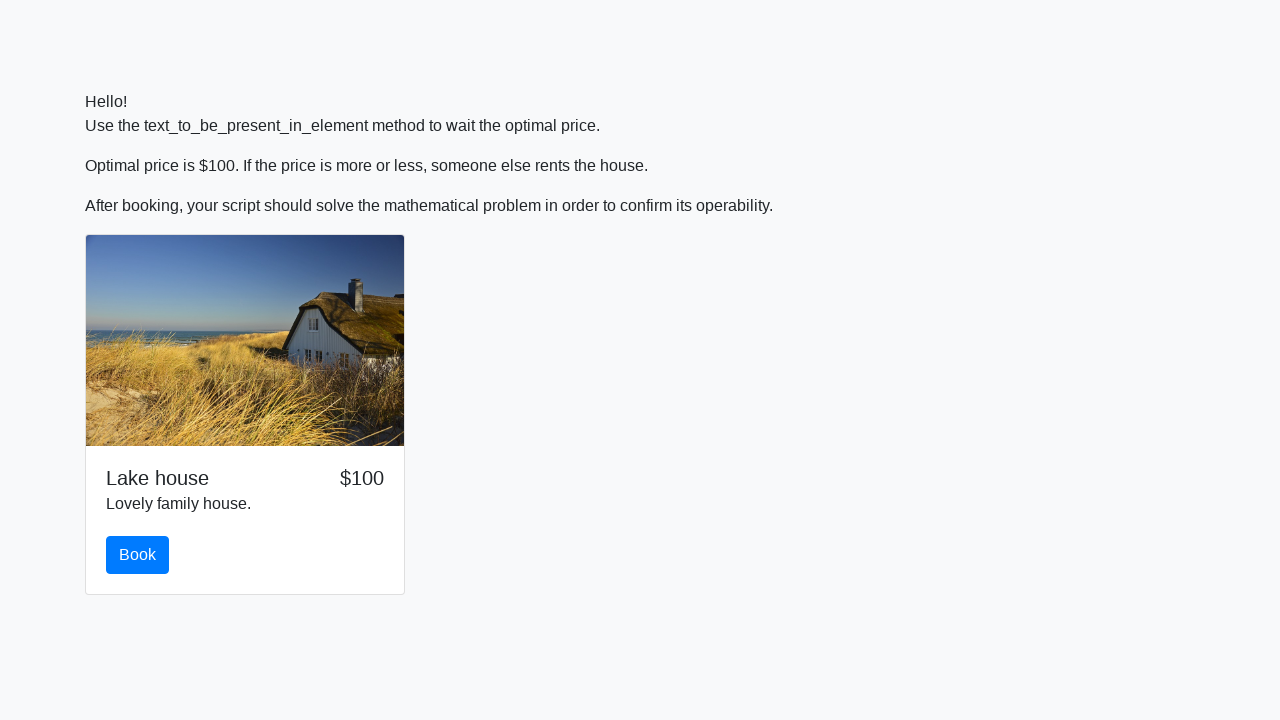

Clicked book button at (138, 555) on #book
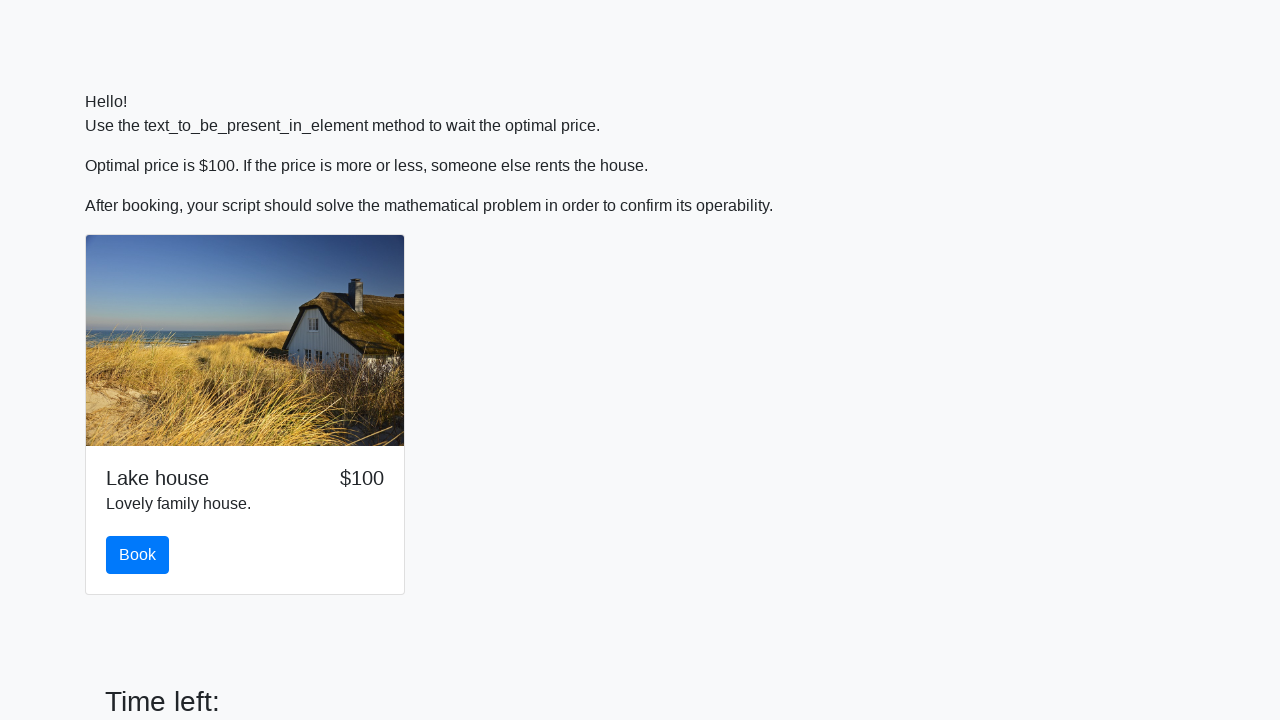

Retrieved mathematical challenge value: 775
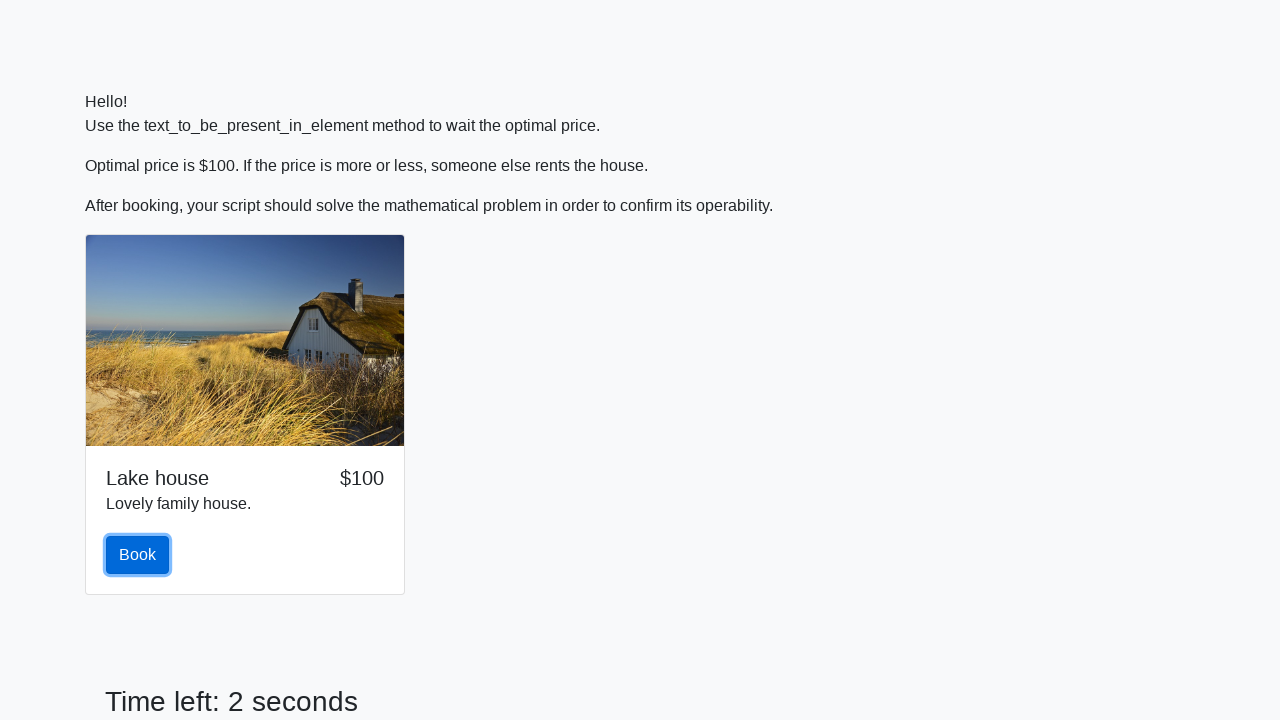

Calculated answer: 2.2947078710320032
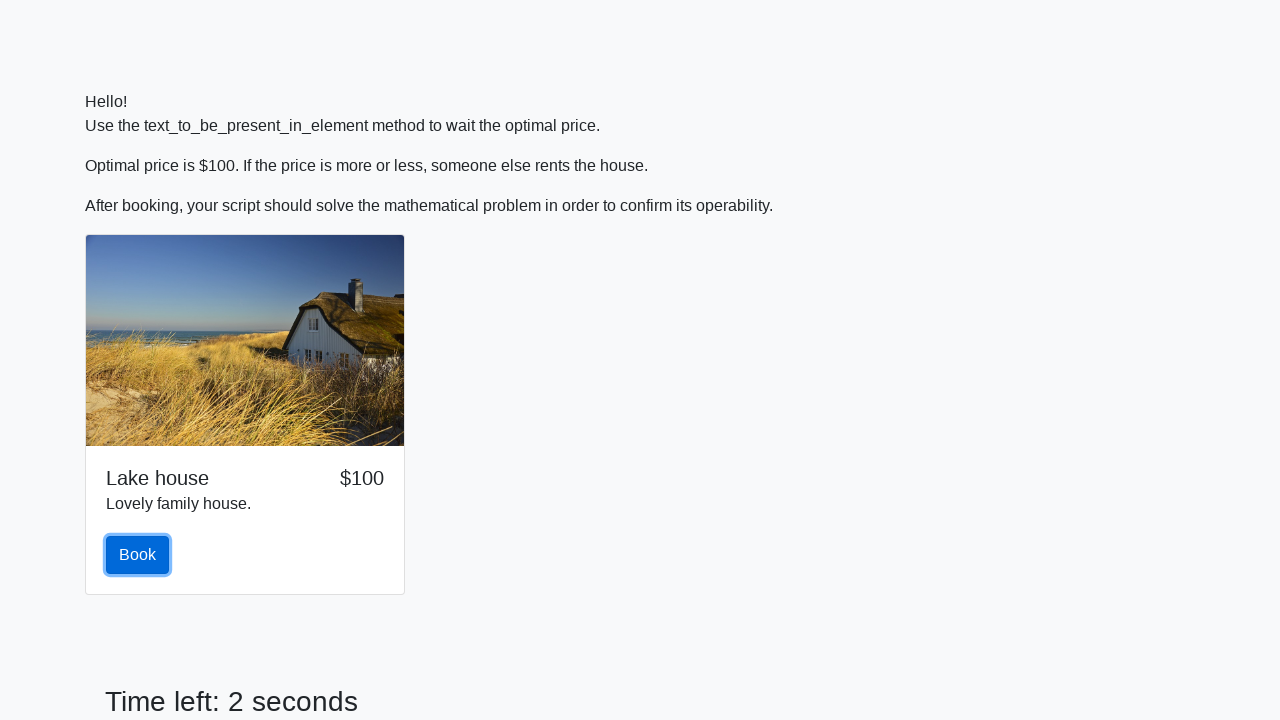

Filled answer field with calculated value on #answer
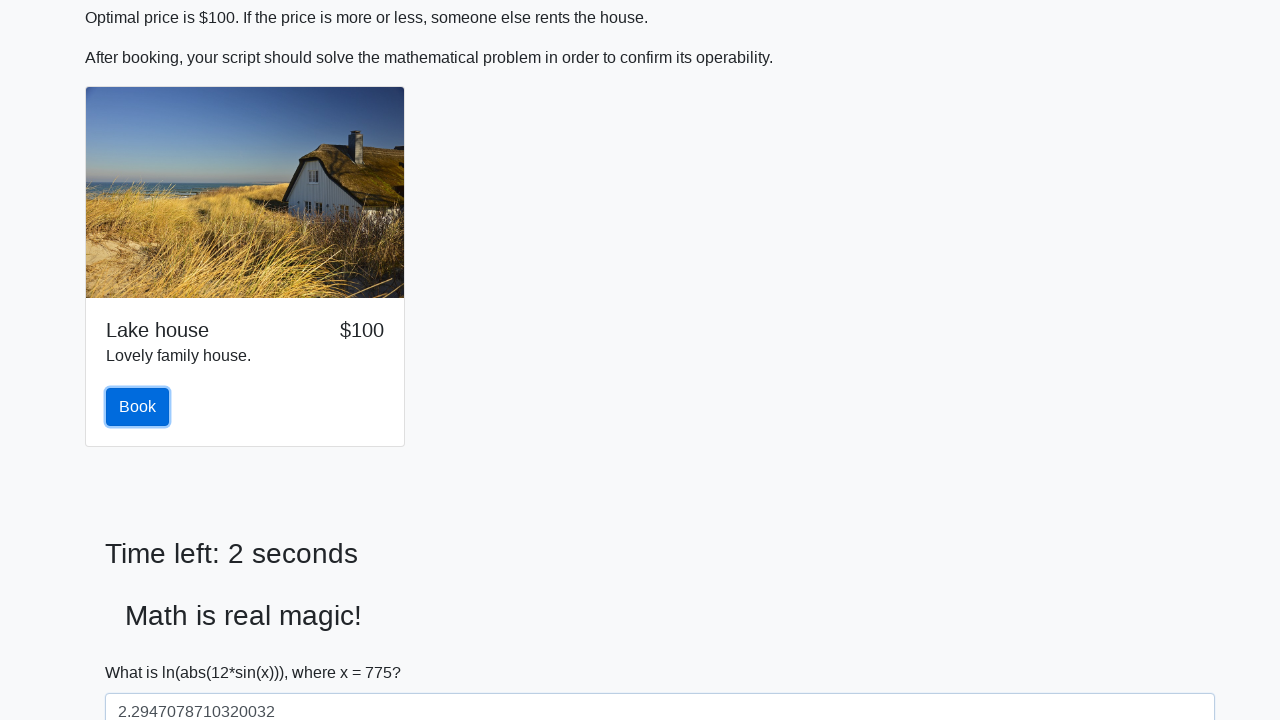

Submitted the mathematical solution at (143, 651) on #solve
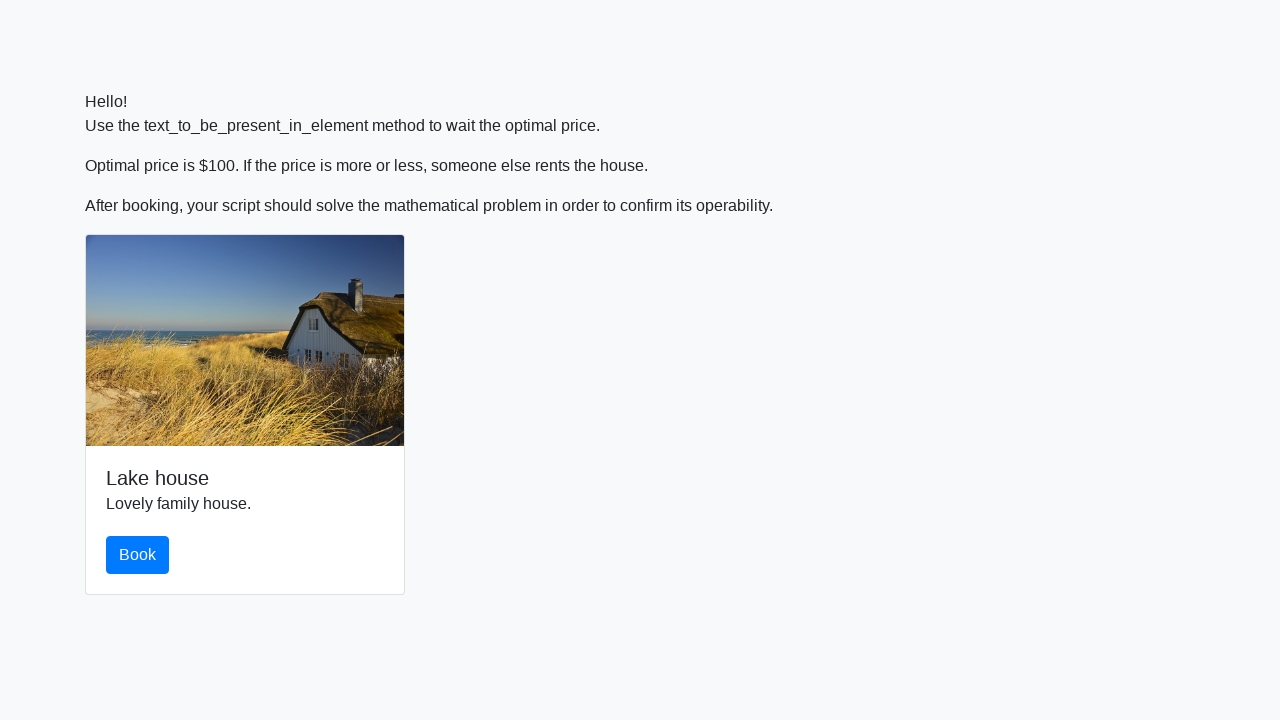

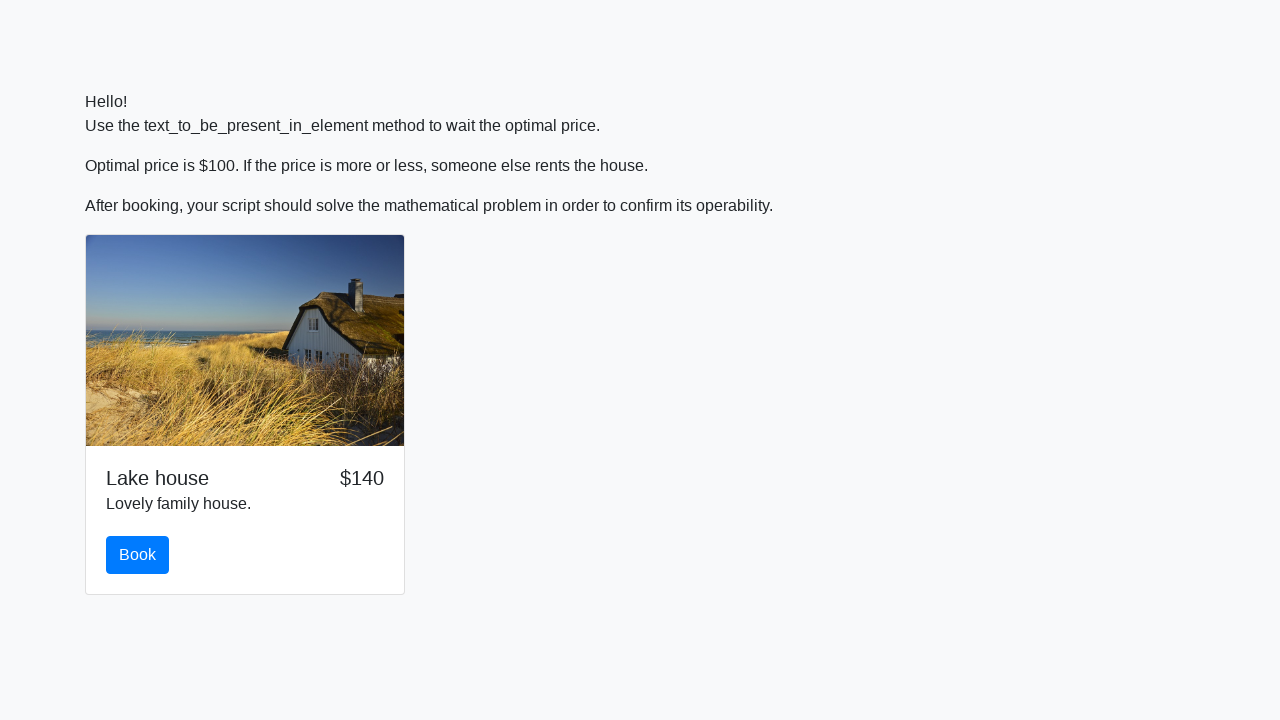